Tests that edits are cancelled when pressing Escape during editing

Starting URL: https://demo.playwright.dev/todomvc

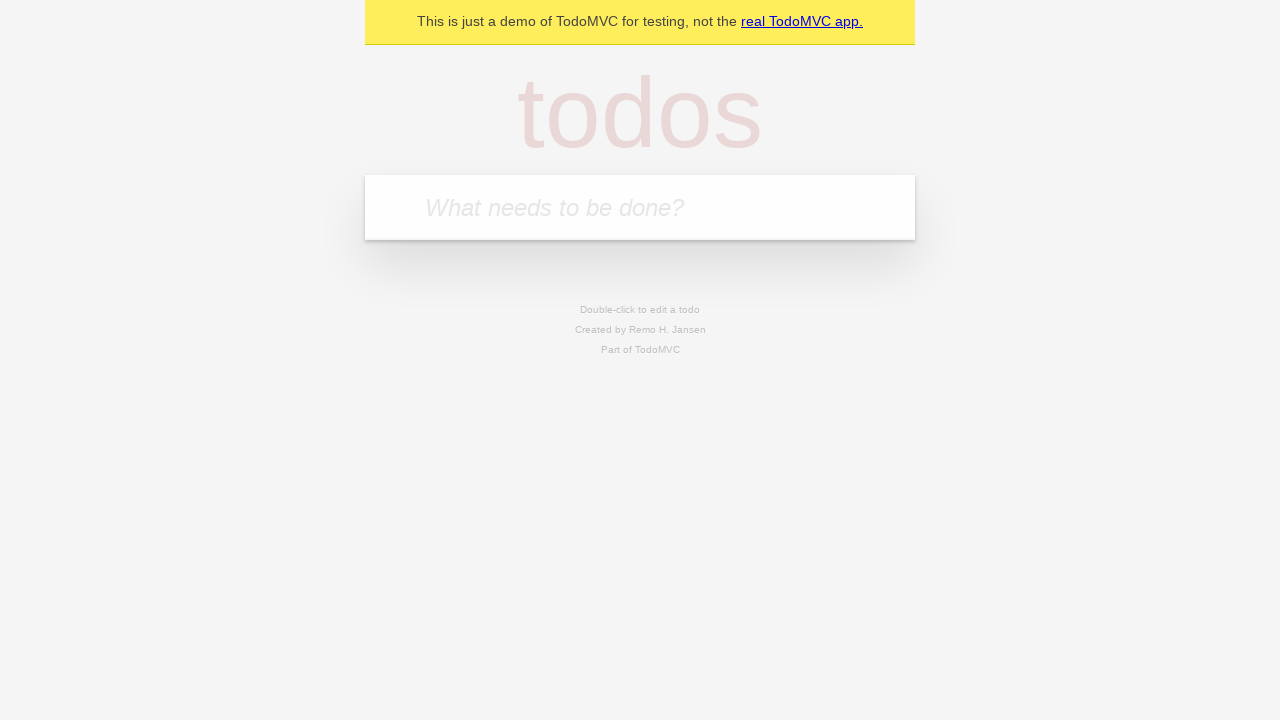

Located the todo input field
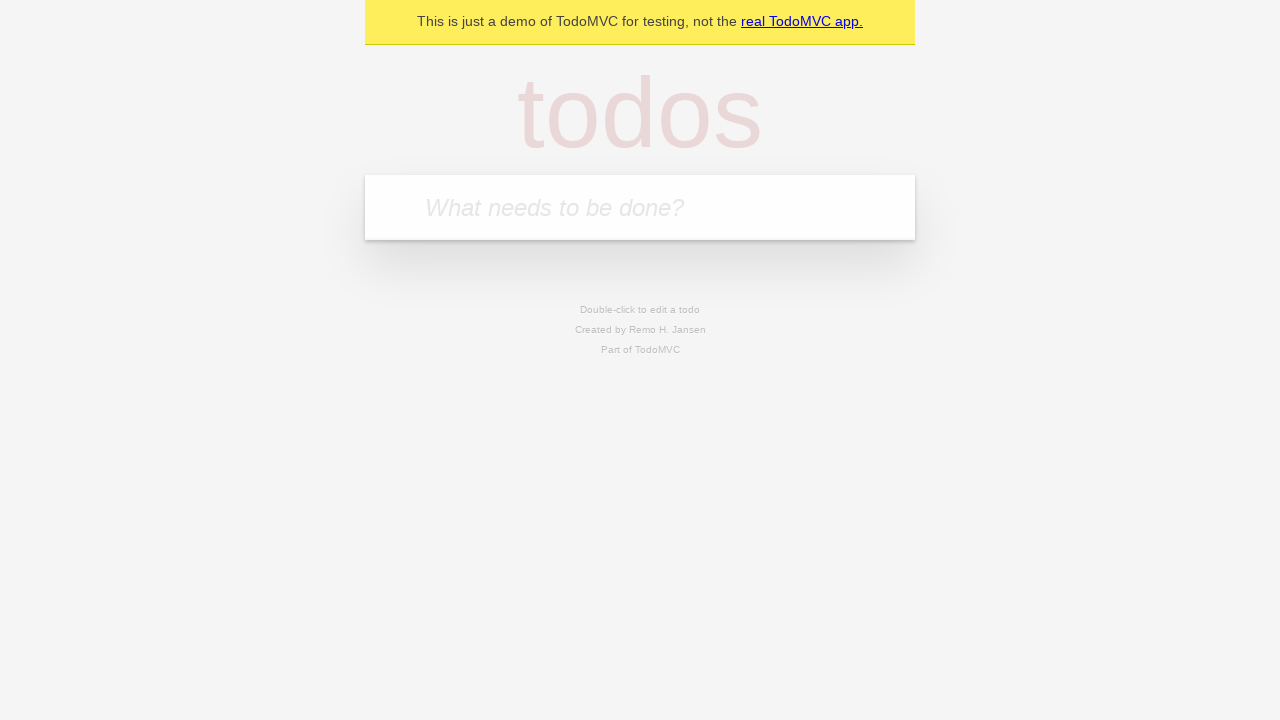

Filled first todo with 'buy some cheese' on internal:attr=[placeholder="What needs to be done?"i]
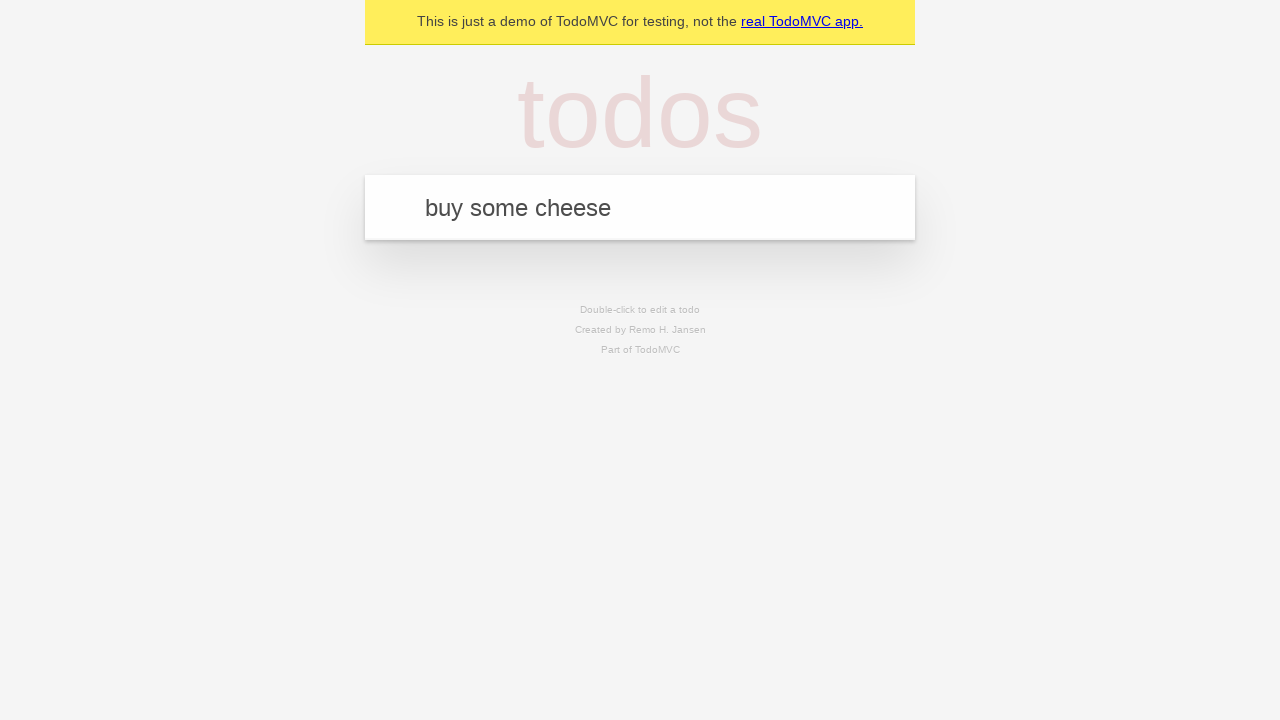

Pressed Enter to create first todo on internal:attr=[placeholder="What needs to be done?"i]
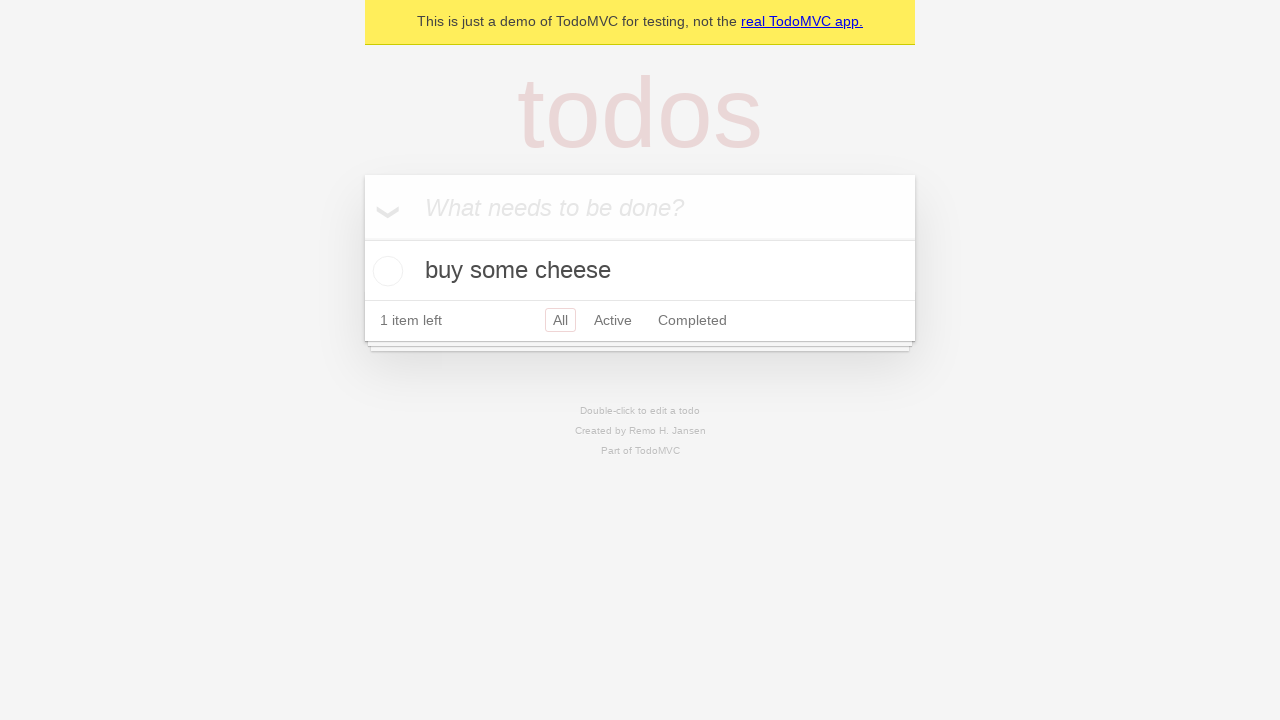

Filled second todo with 'feed the cat' on internal:attr=[placeholder="What needs to be done?"i]
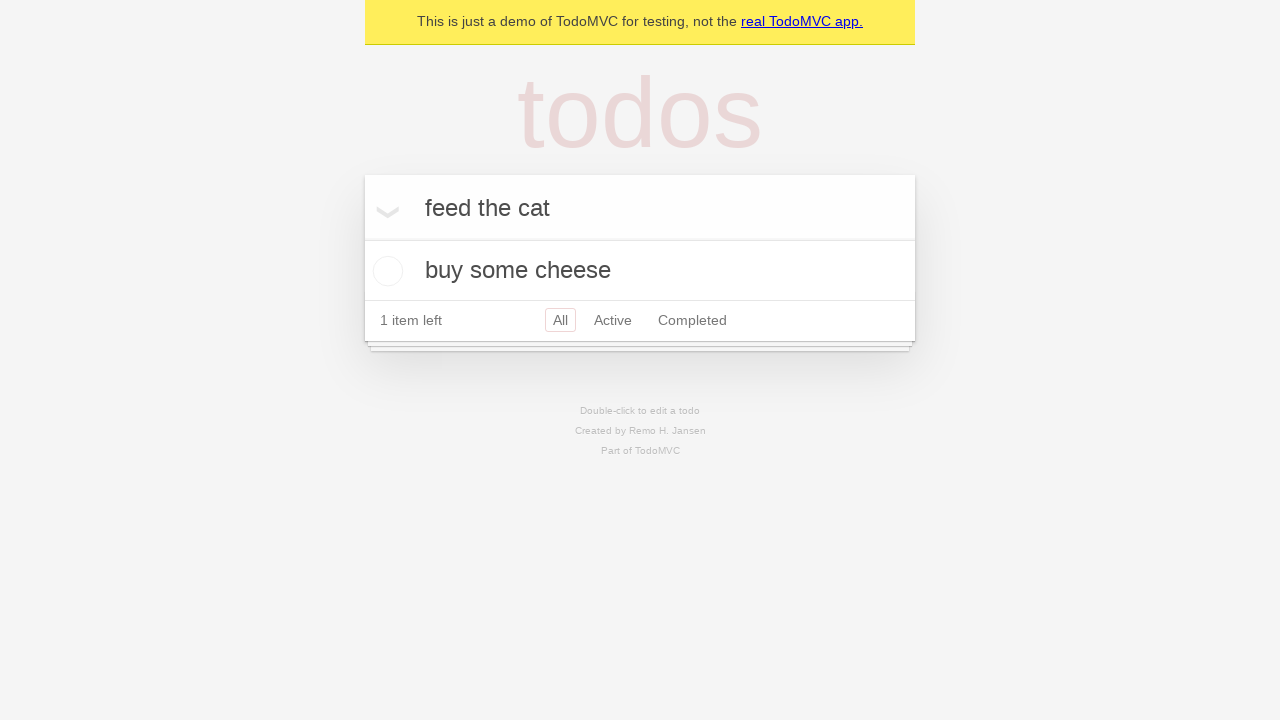

Pressed Enter to create second todo on internal:attr=[placeholder="What needs to be done?"i]
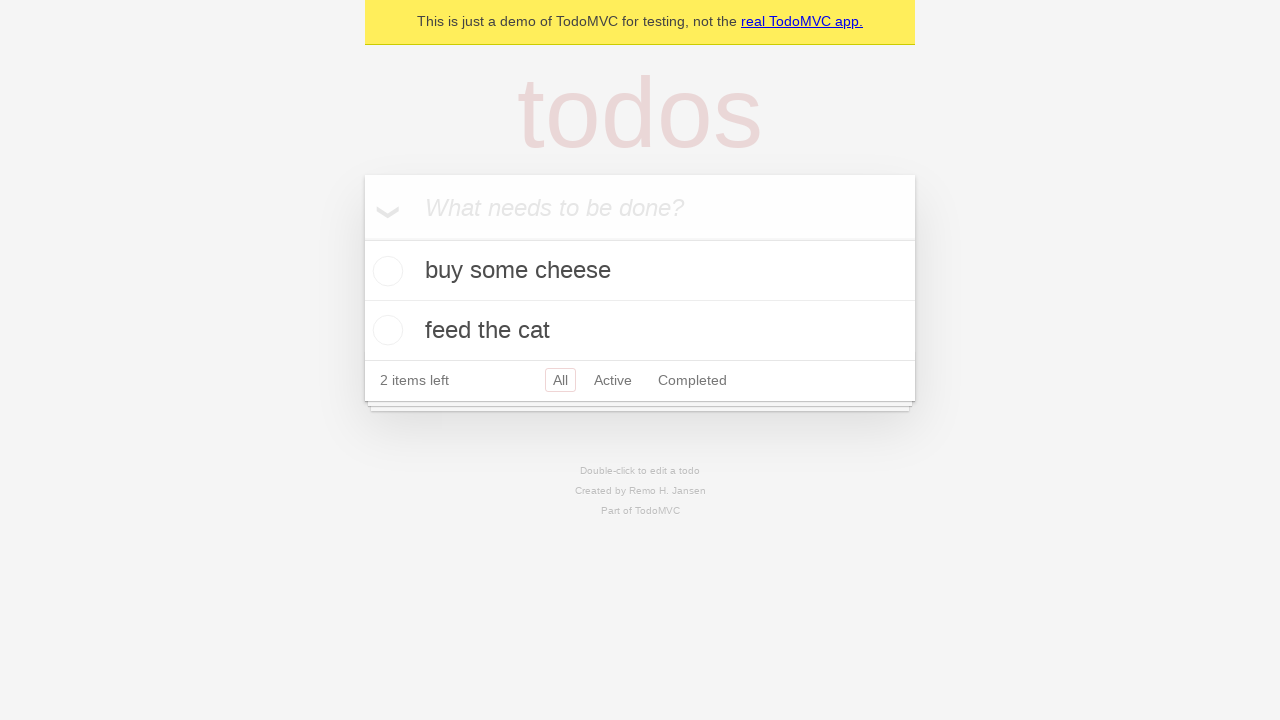

Filled third todo with 'book a doctors appointment' on internal:attr=[placeholder="What needs to be done?"i]
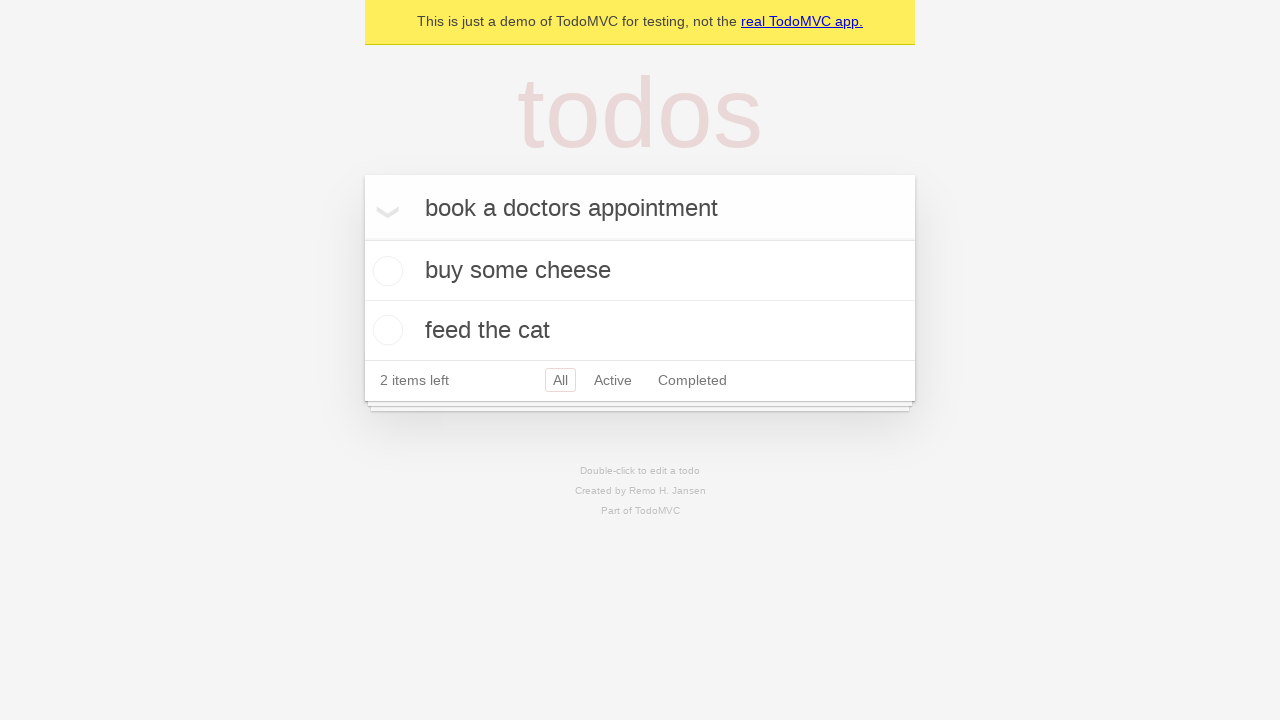

Pressed Enter to create third todo on internal:attr=[placeholder="What needs to be done?"i]
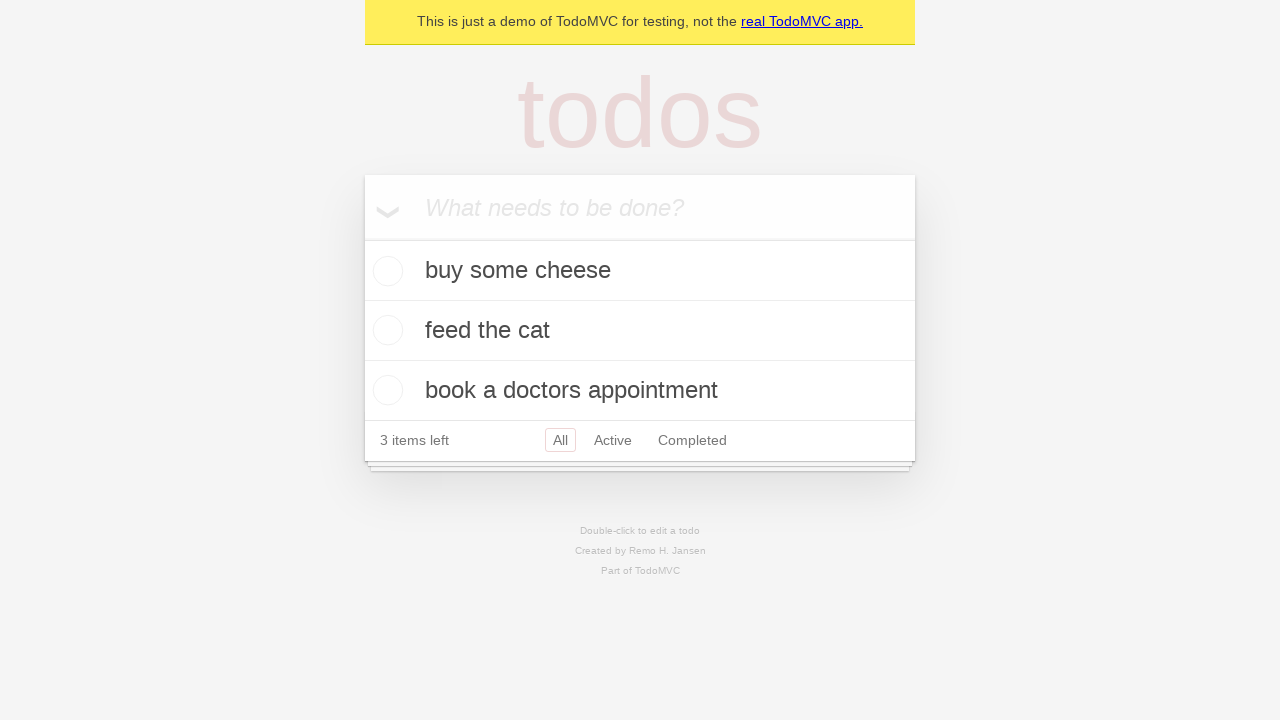

Verified that 3 todos were created in localStorage
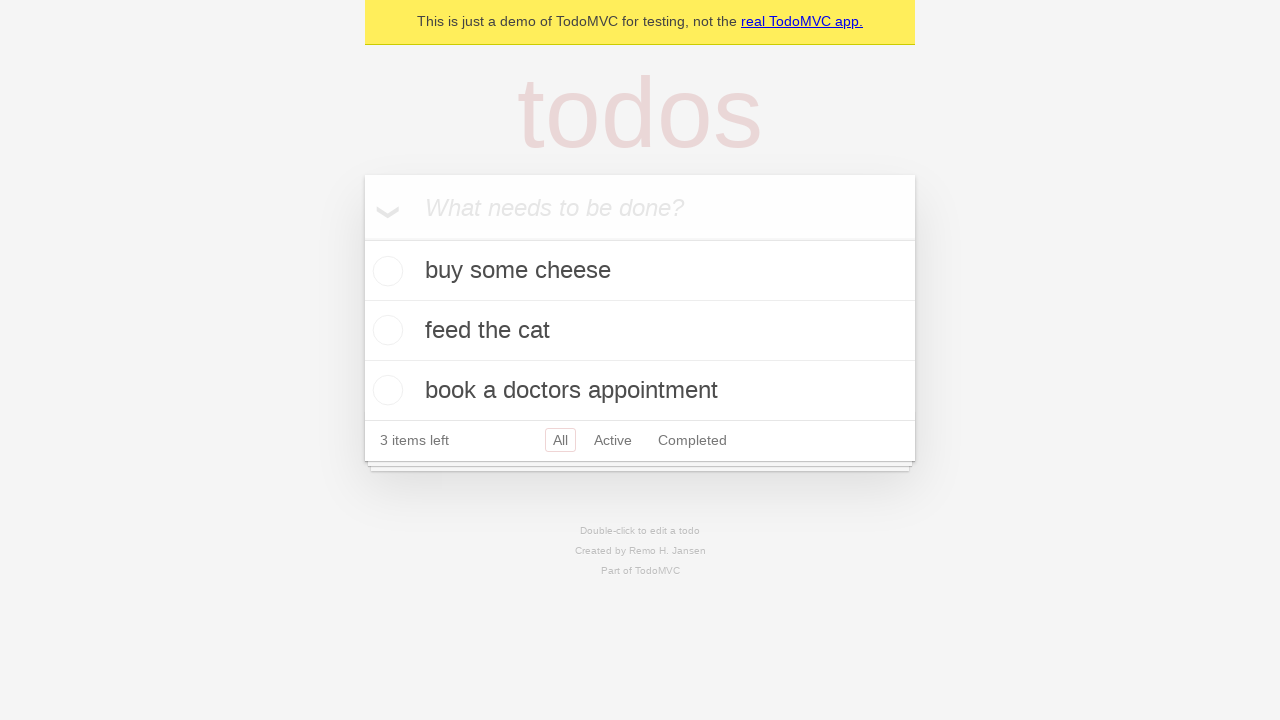

Located all todo items
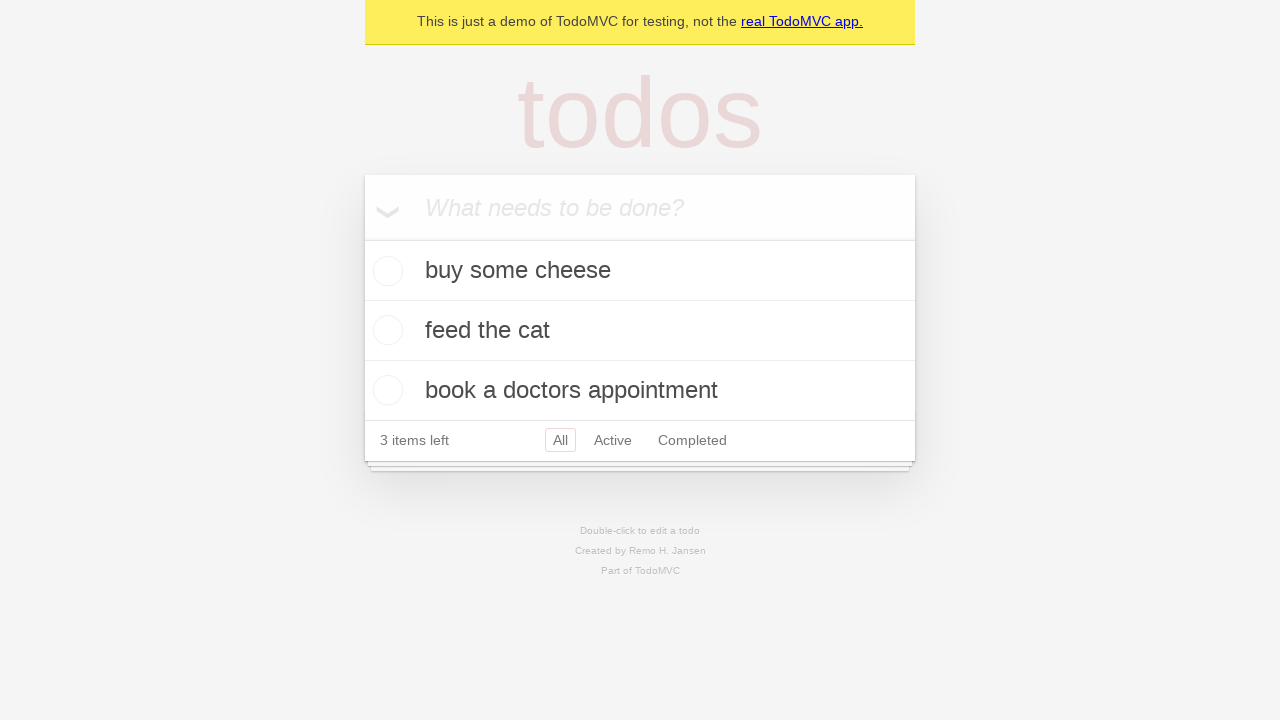

Double-clicked the second todo to enter edit mode at (640, 331) on internal:testid=[data-testid="todo-item"s] >> nth=1
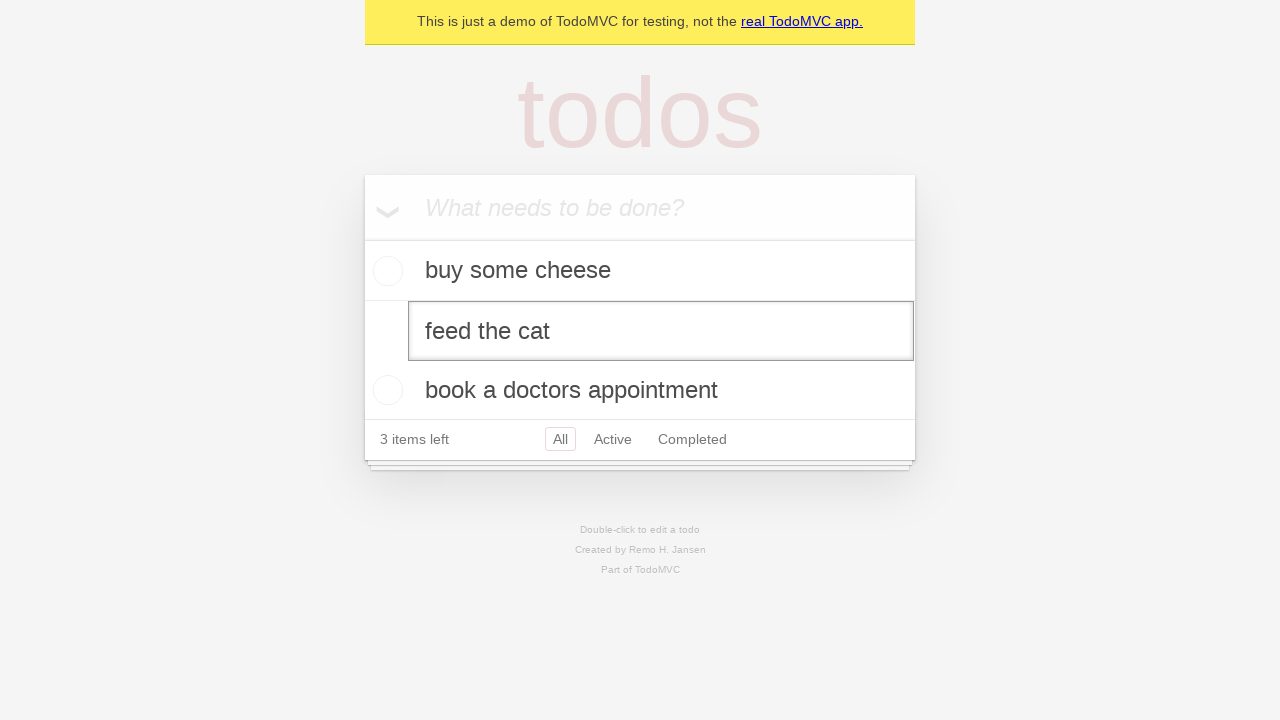

Located the edit input field in the second todo
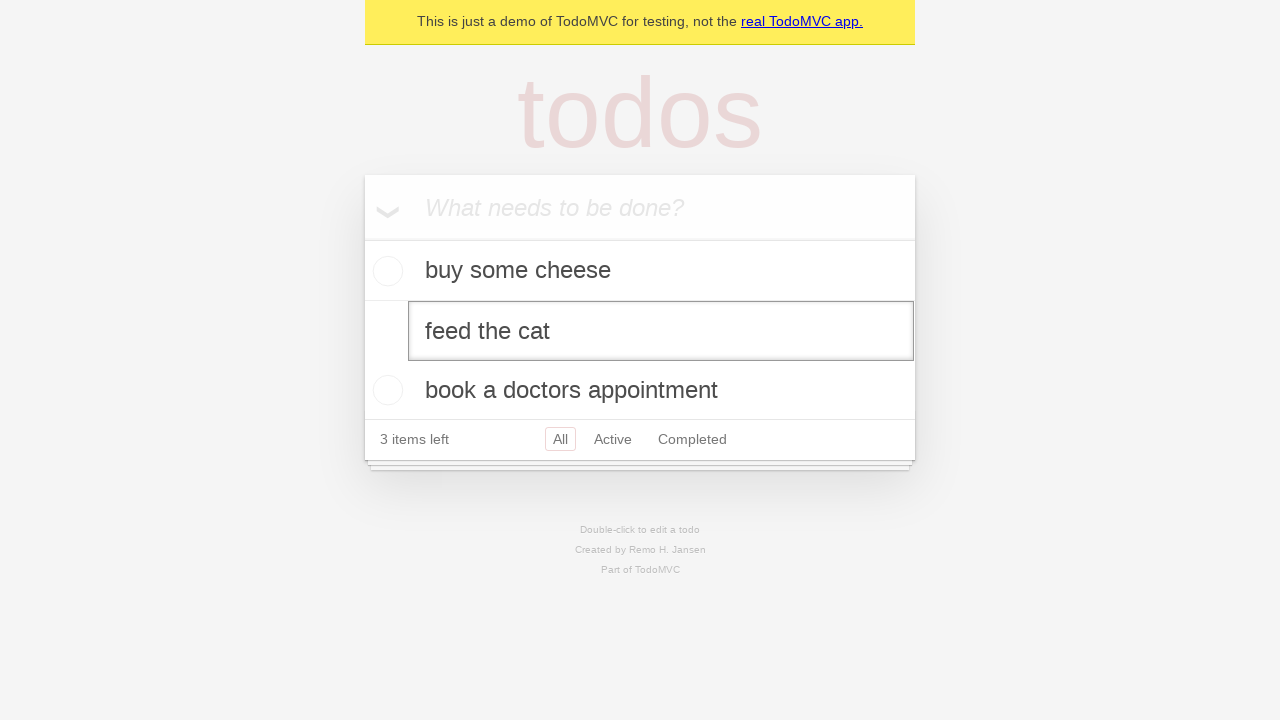

Filled edit input with 'buy some sausages' on internal:testid=[data-testid="todo-item"s] >> nth=1 >> internal:role=textbox[nam
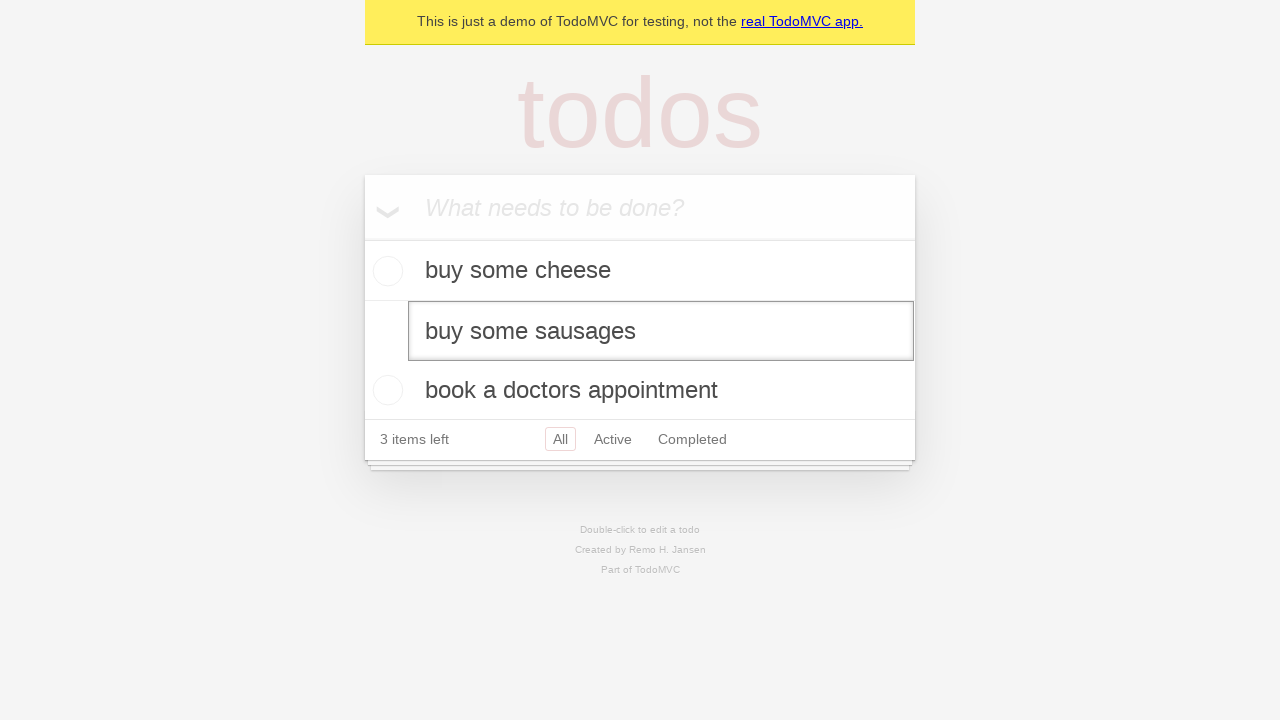

Pressed Escape to cancel the edit on internal:testid=[data-testid="todo-item"s] >> nth=1 >> internal:role=textbox[nam
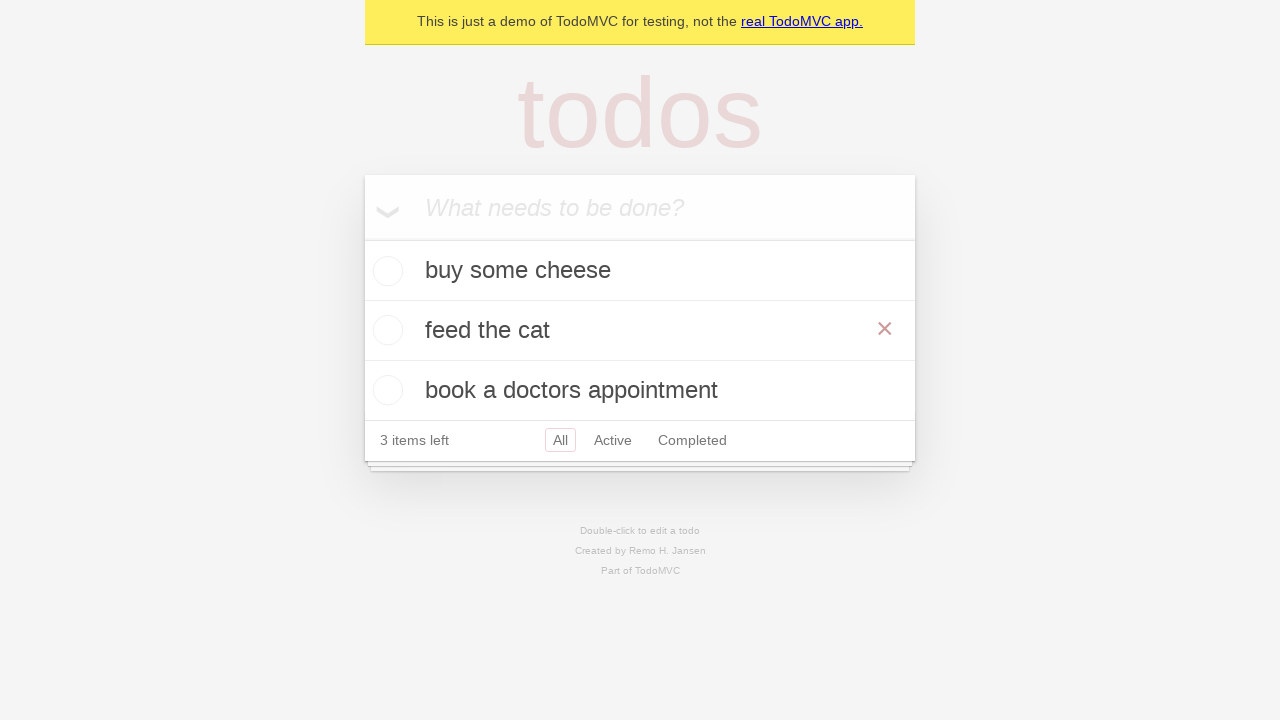

Waited 500ms for UI to settle after cancelling edit
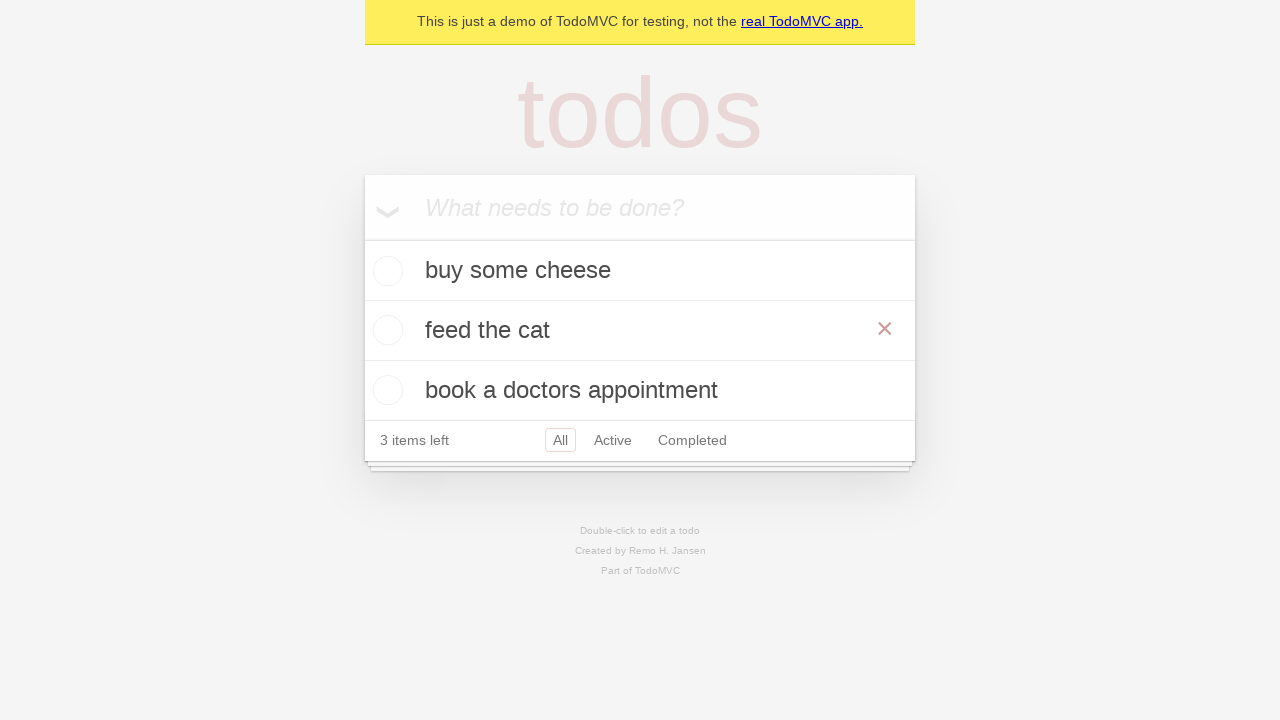

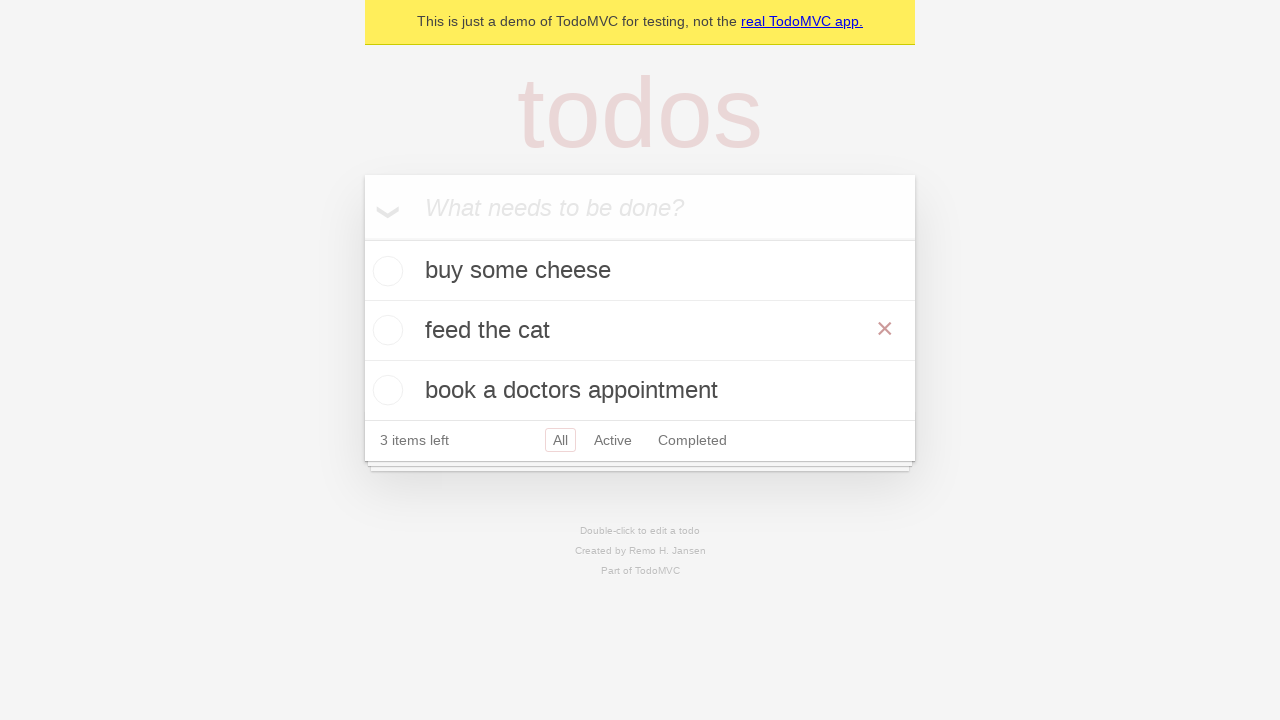